Tests file download functionality by generating and downloading a text file

Starting URL: https://www.lambdatest.com/selenium-playground/generate-file-to-download-demo

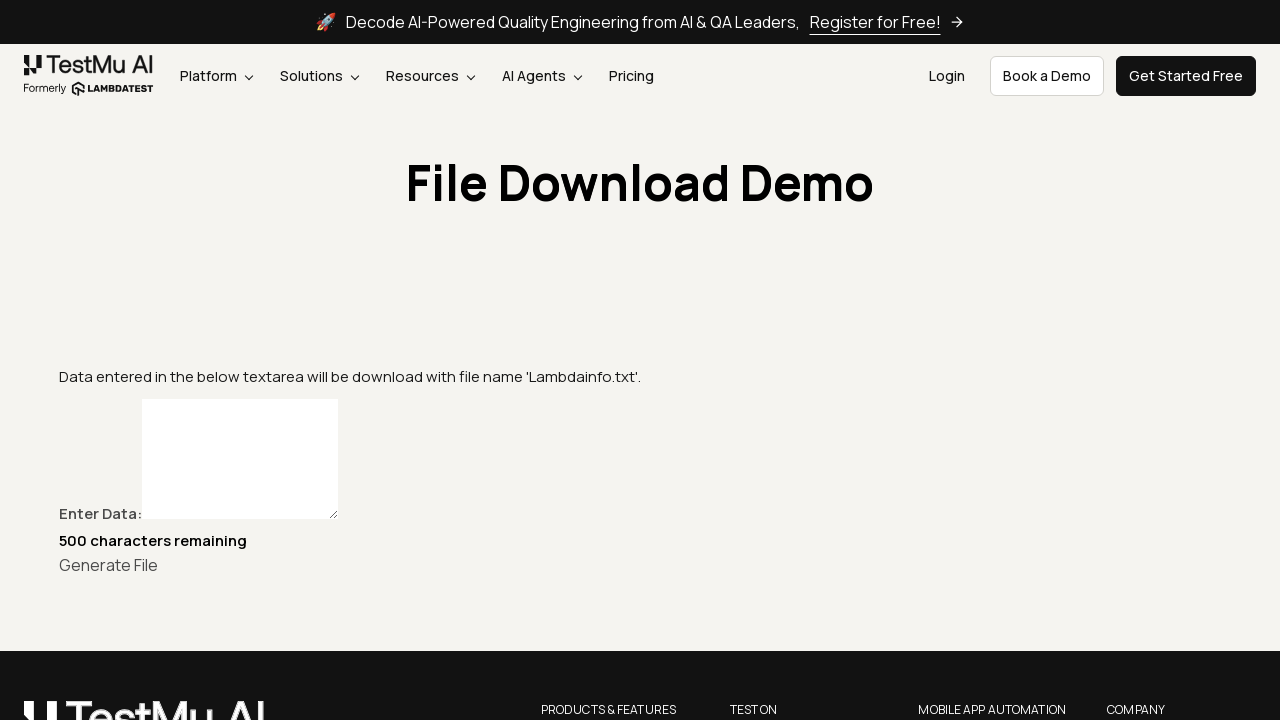

Typed file content 'File download playwright test' into textbox on #textbox
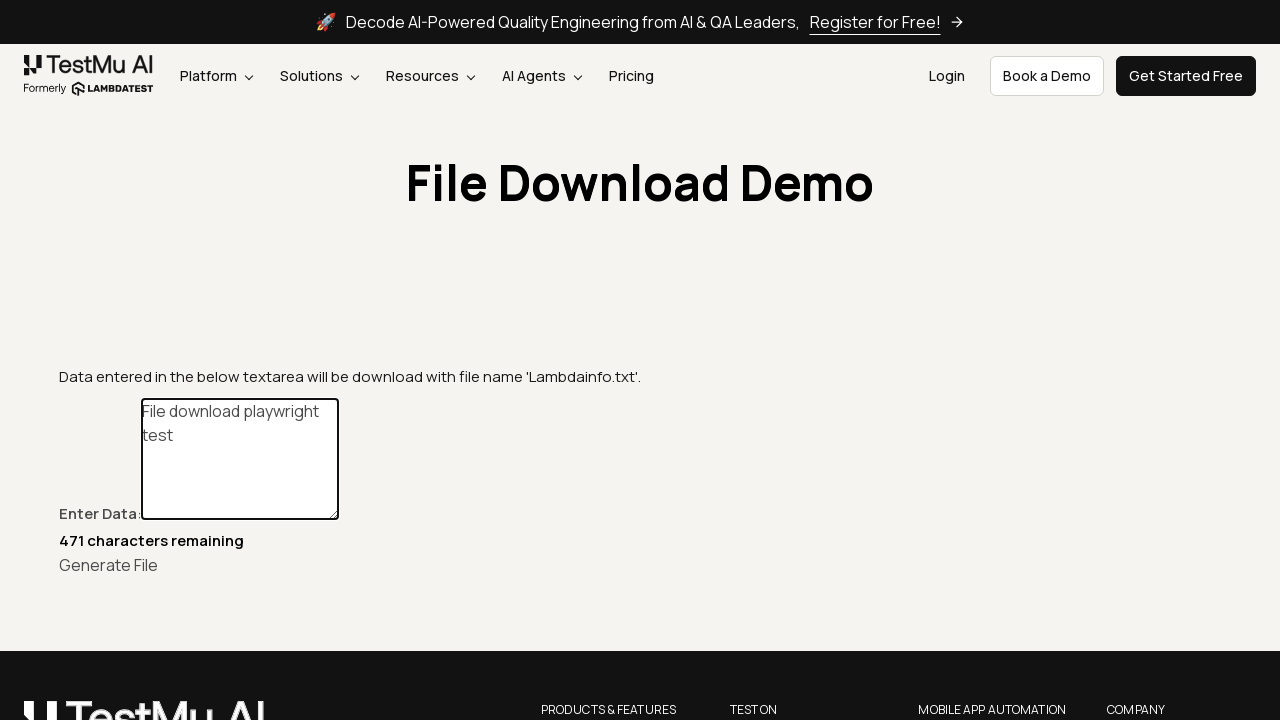

Clicked create button to generate file at (108, 564) on #create
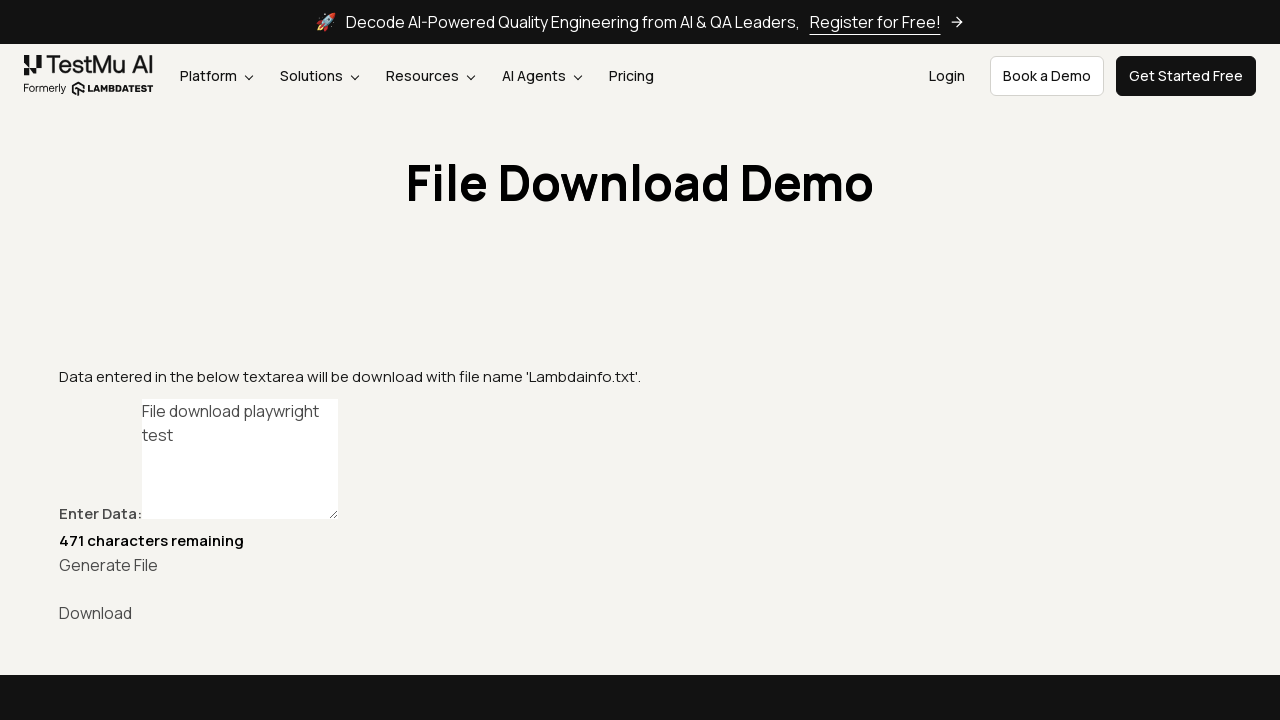

Clicked download link and file download started at (640, 612) on #link-to-download
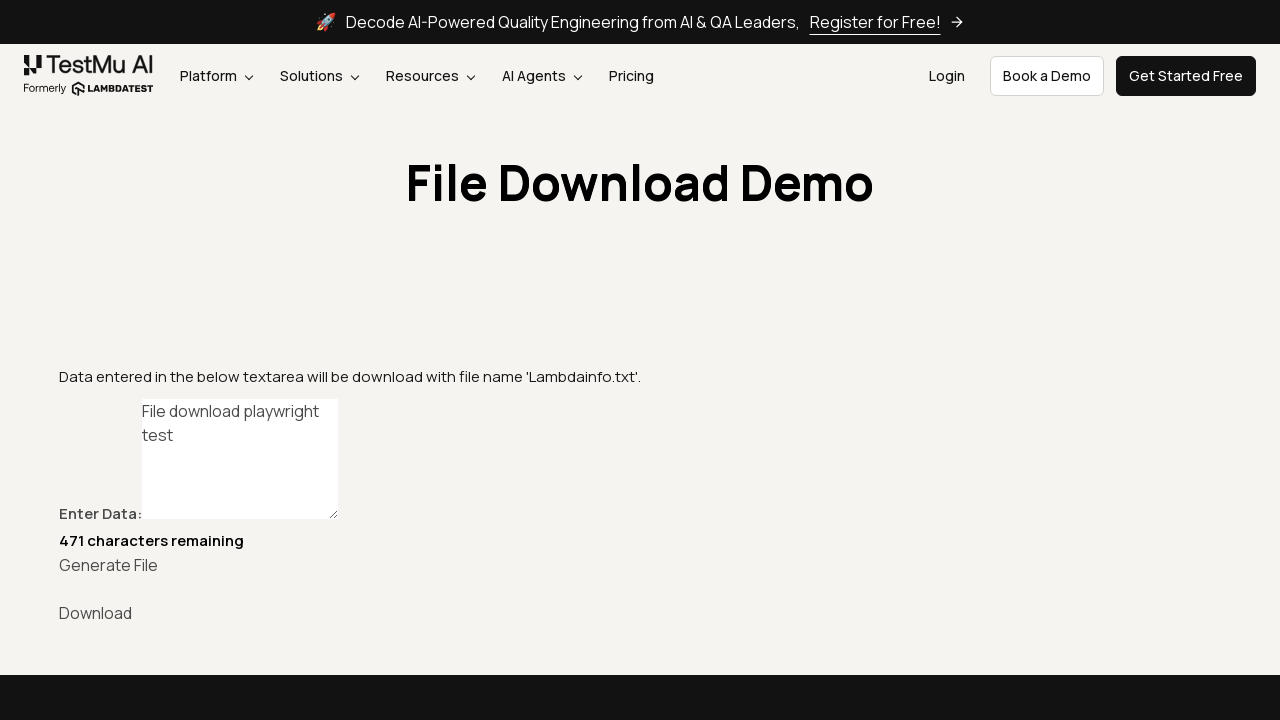

File download completed successfully
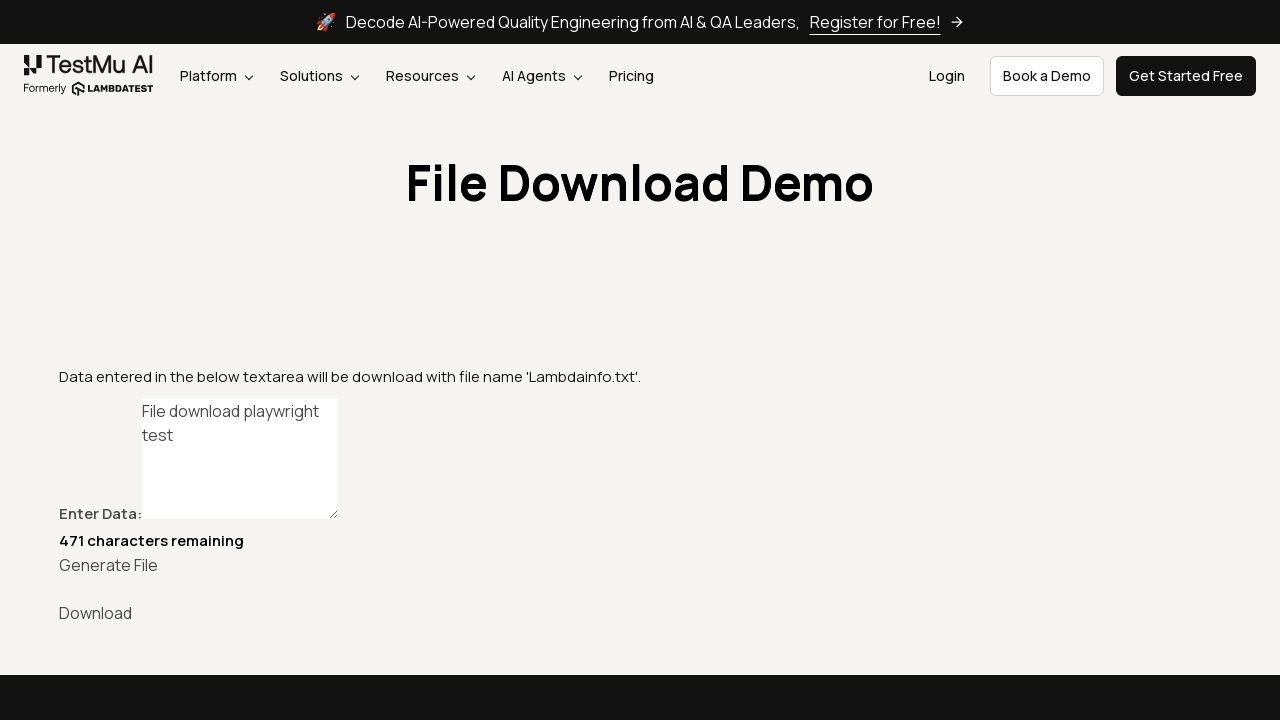

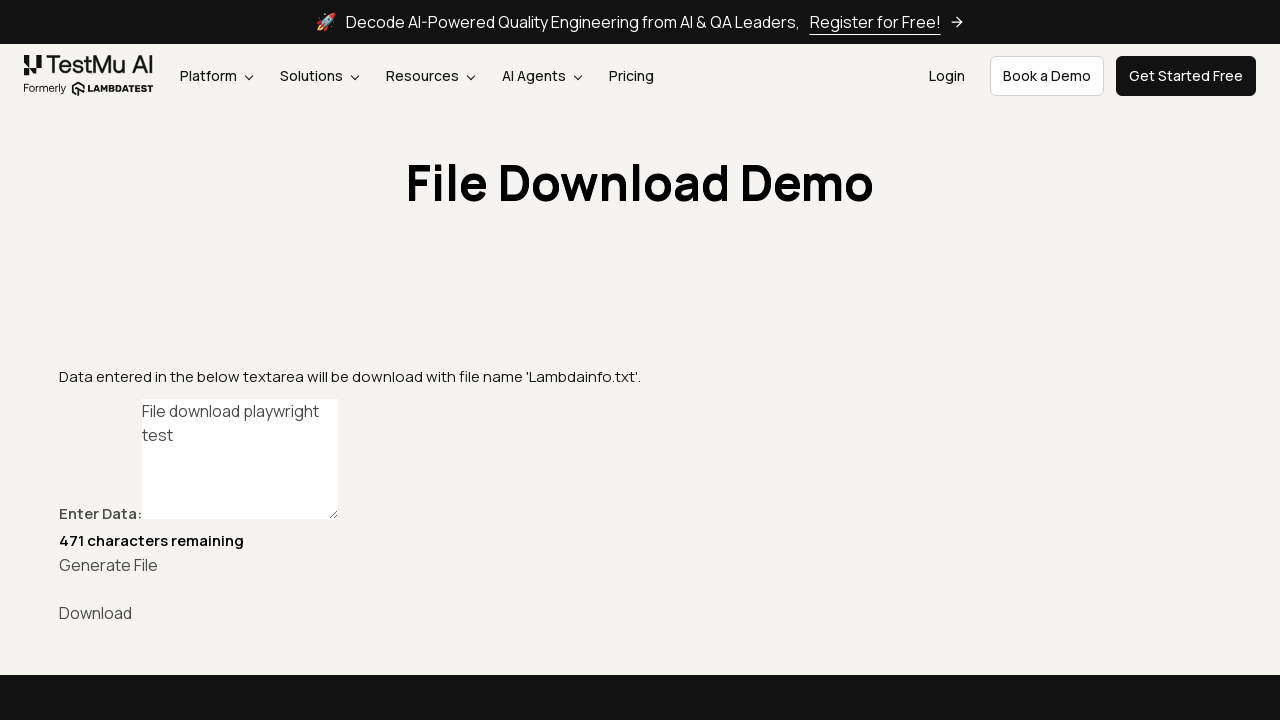